Tests dynamic loading by clicking start button and waiting for loading icon to disappear within 10 seconds

Starting URL: http://the-internet.herokuapp.com/dynamic_loading/2

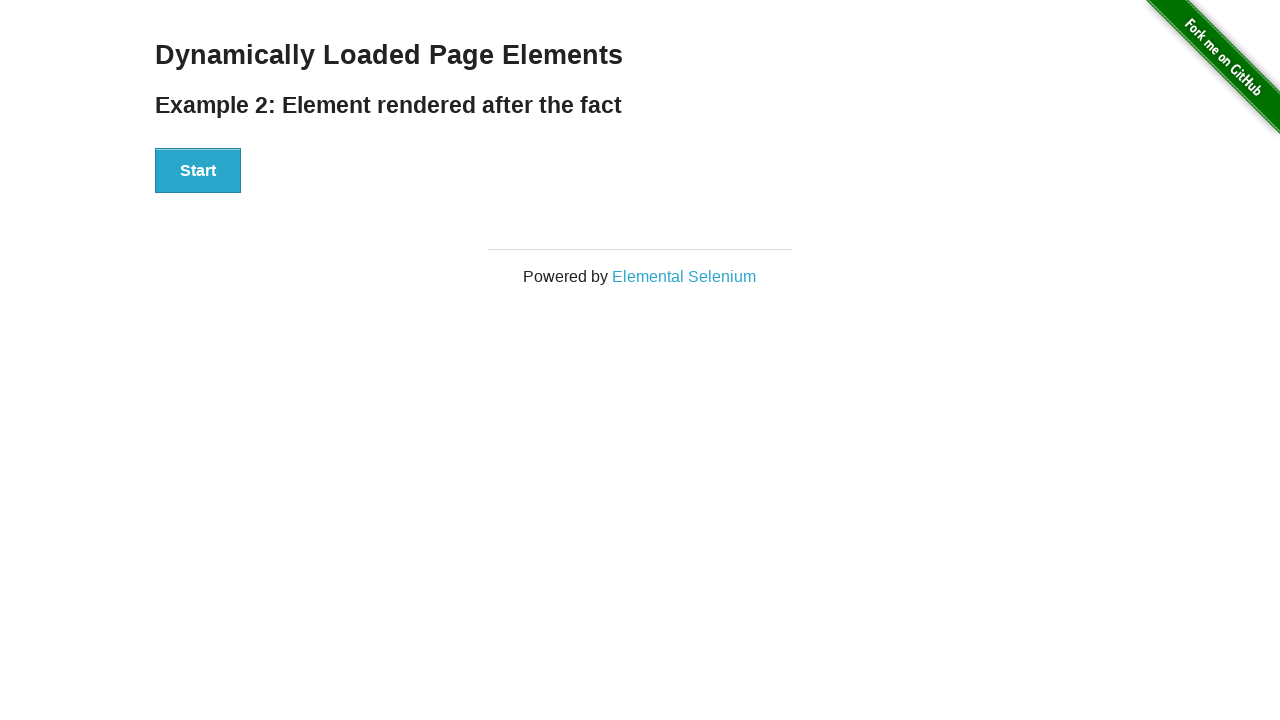

Clicked Start button to trigger dynamic loading at (198, 171) on xpath=//button[text()='Start']
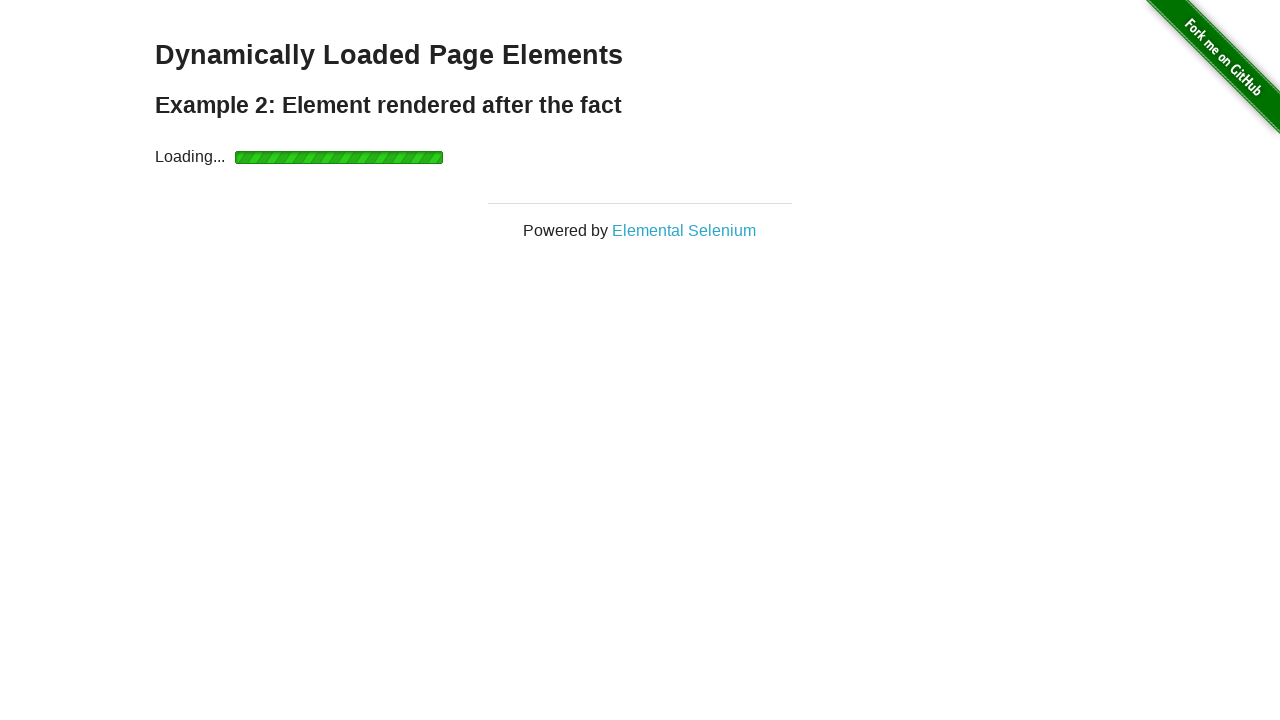

Loading icon disappeared within 10 seconds
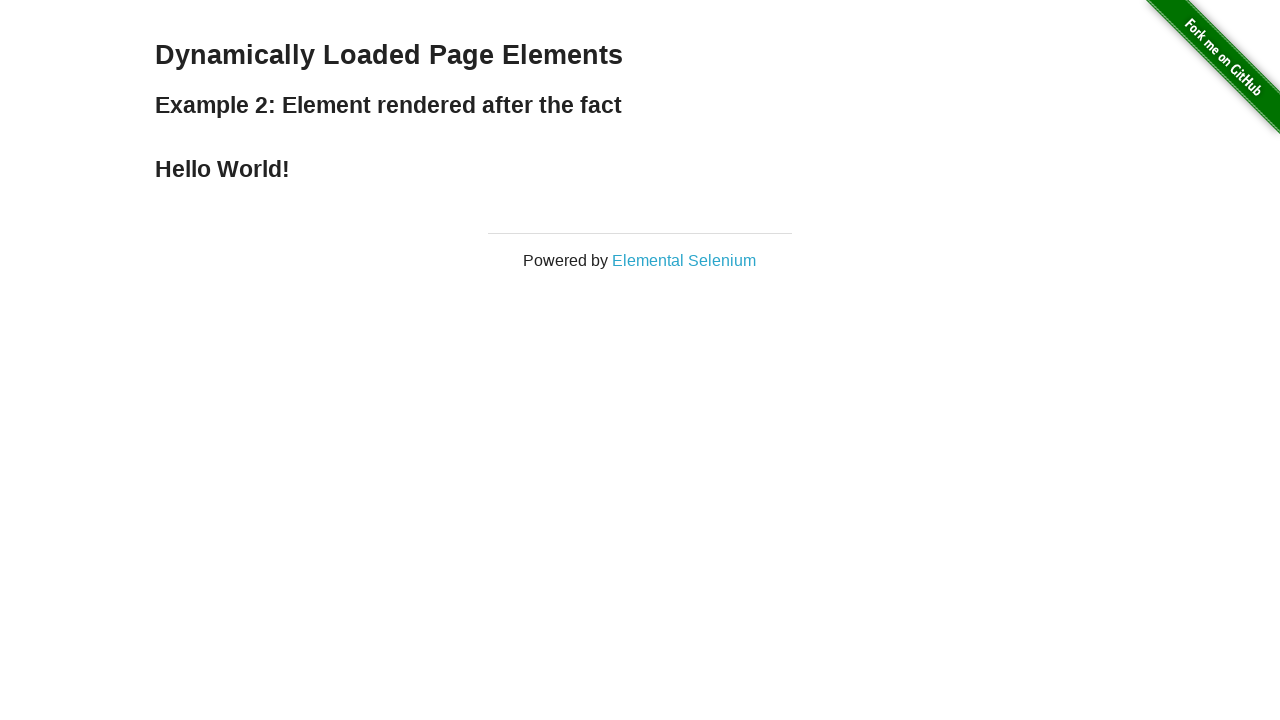

Verified 'Hello World!' text is displayed after loading completes
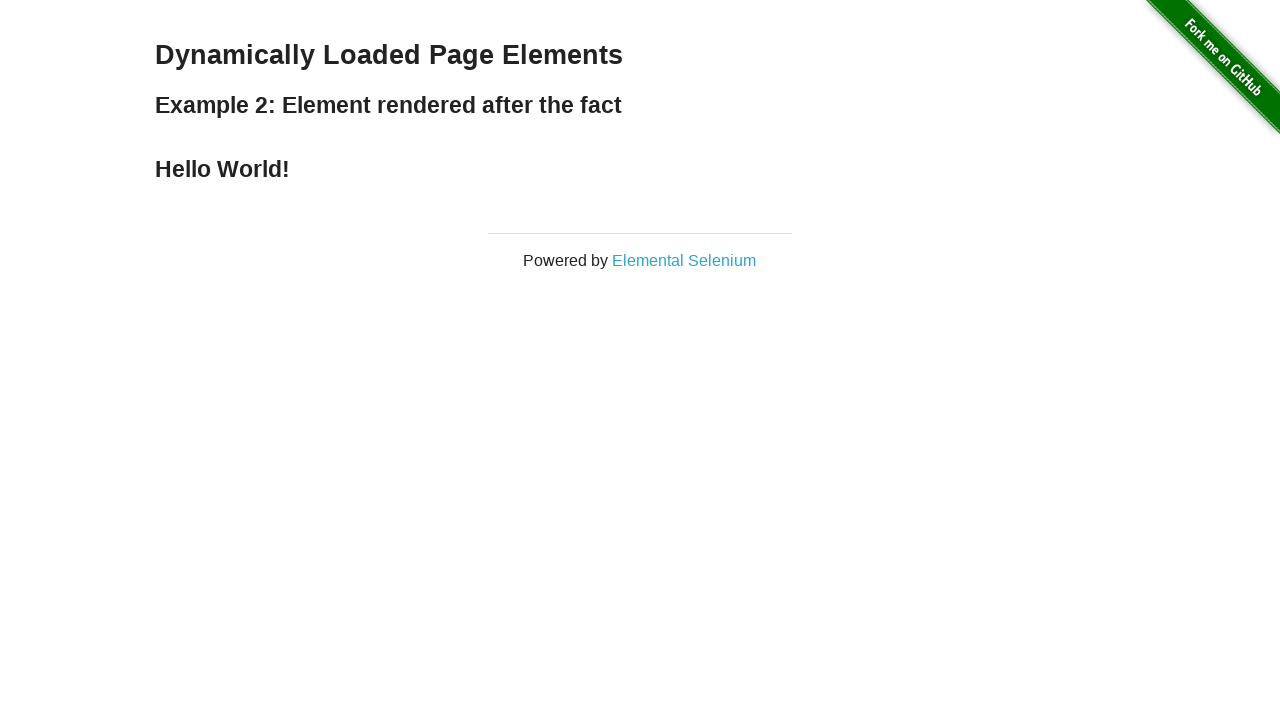

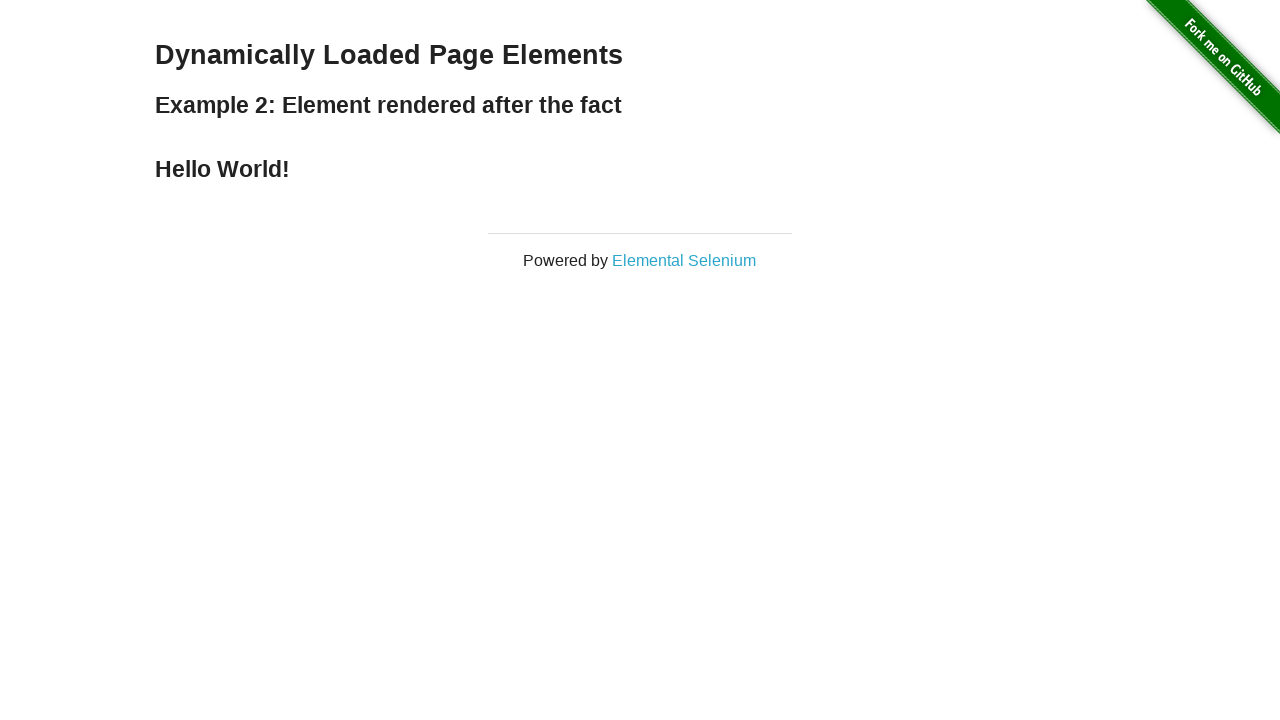